Tests link navigation by clicking a dynamically calculated link text, then fills out a form with personal information (first name, last name, city, country) and submits it.

Starting URL: http://suninjuly.github.io/find_link_text

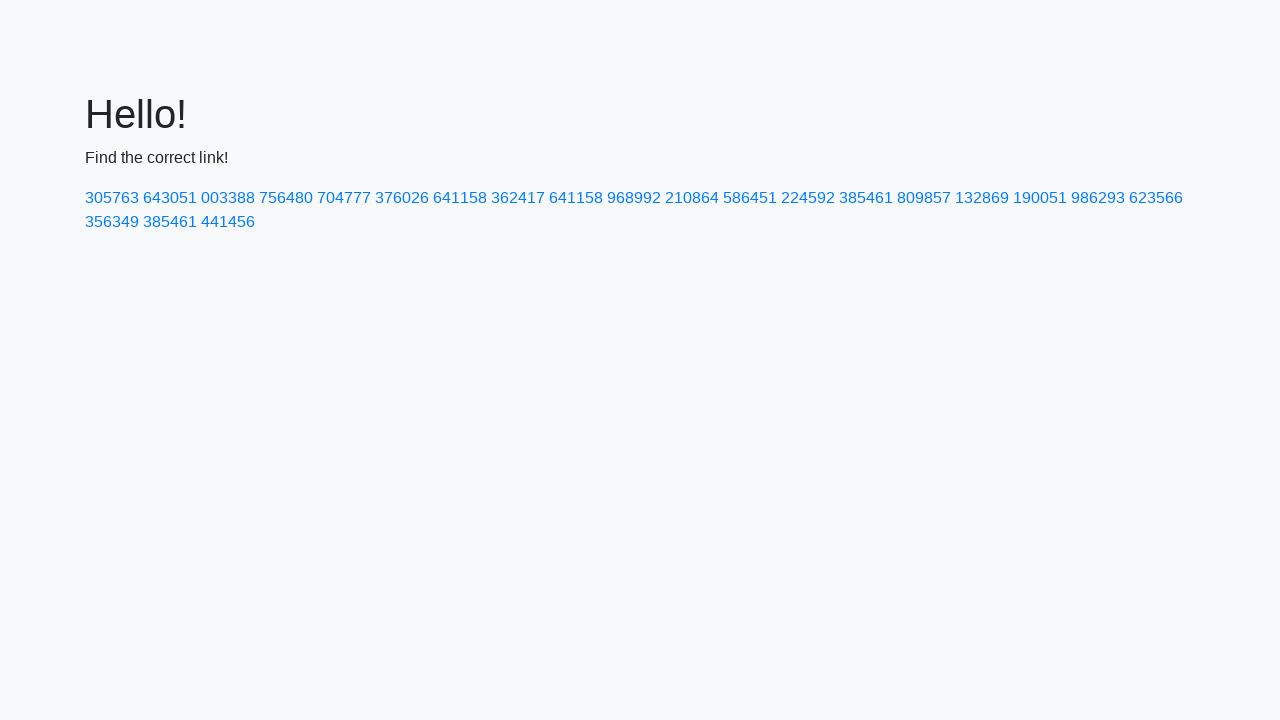

Calculated dynamic link text using mathematical formula
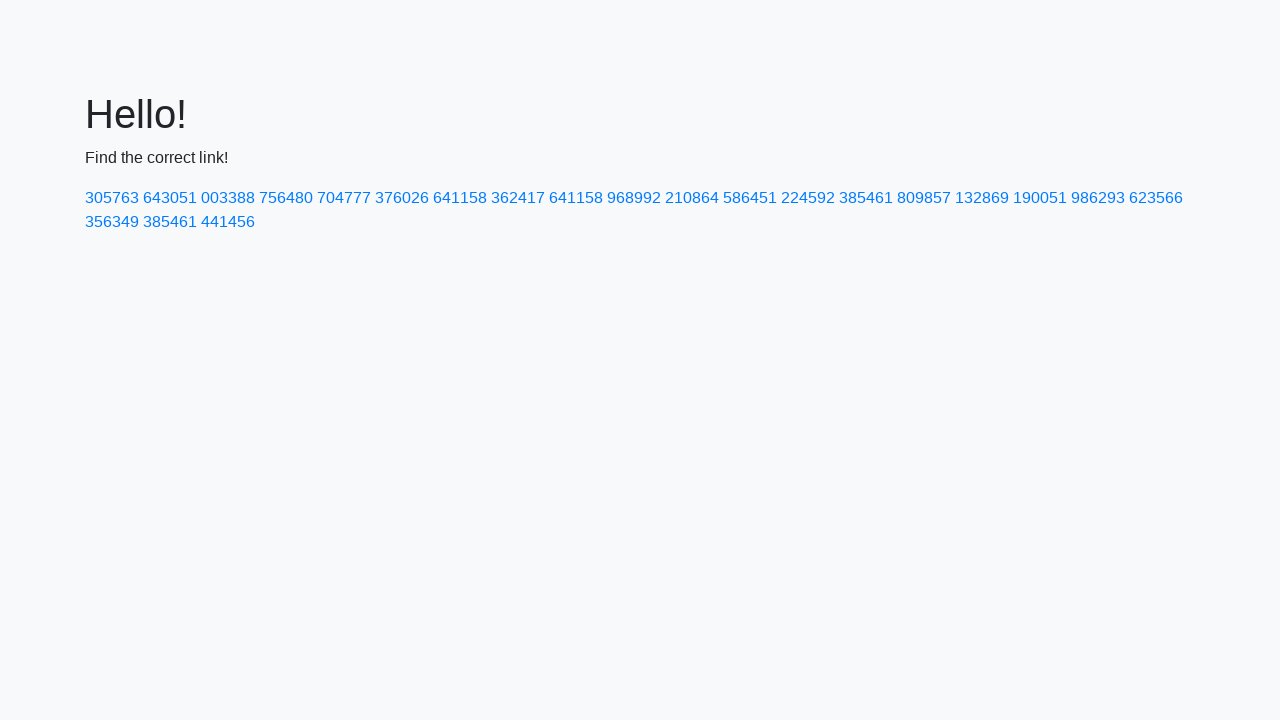

Clicked link with dynamically calculated text: 224592 at (808, 198) on text=224592
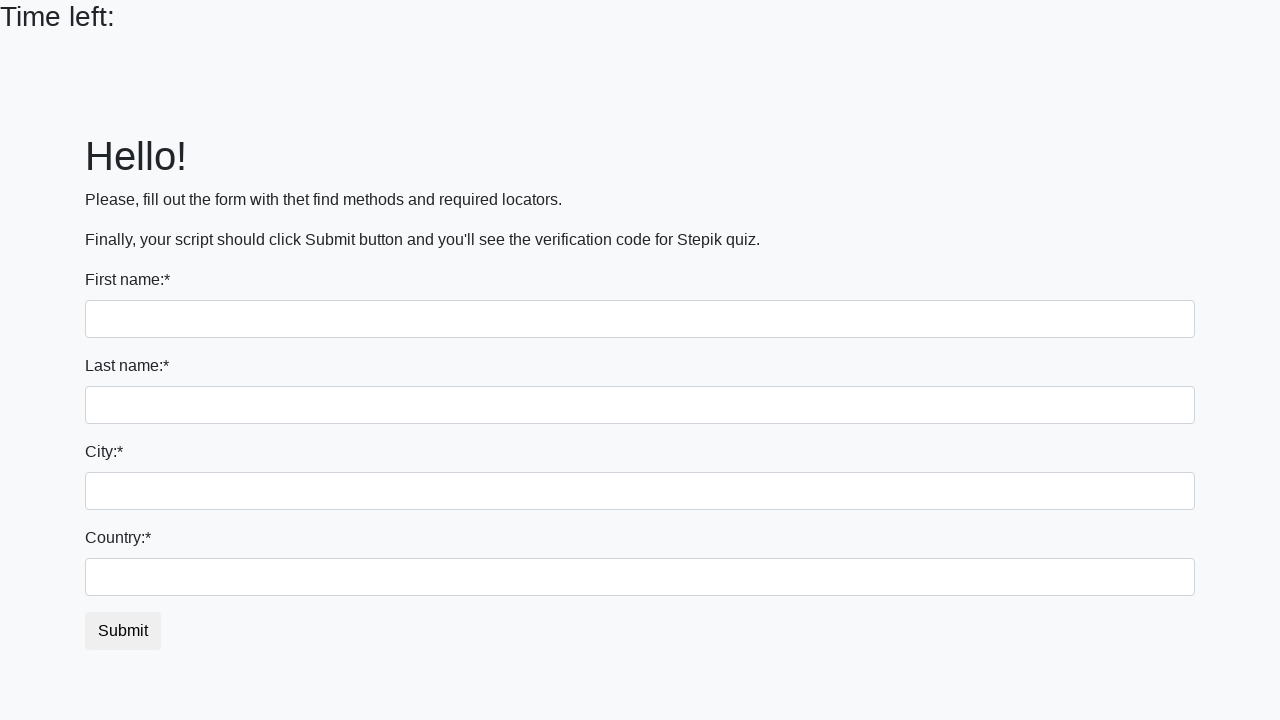

Filled first name field with 'Ivan' on input
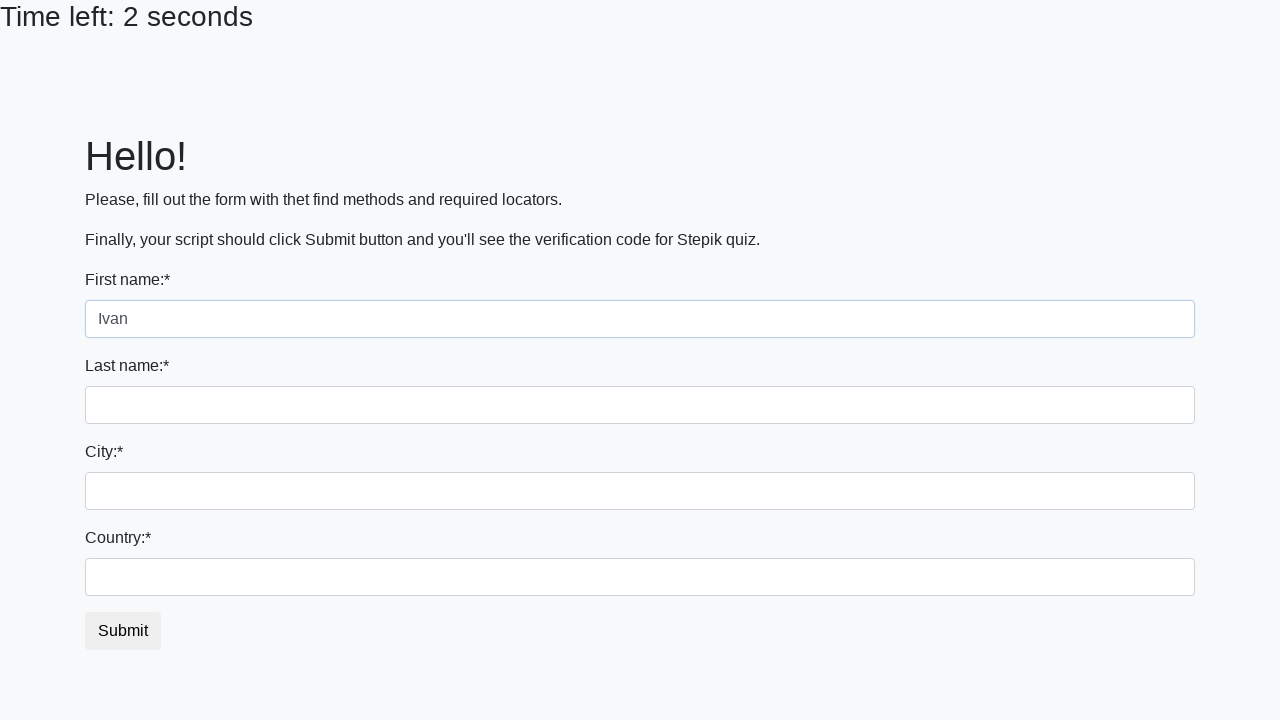

Filled last name field with 'Petrov' on input[name='last_name']
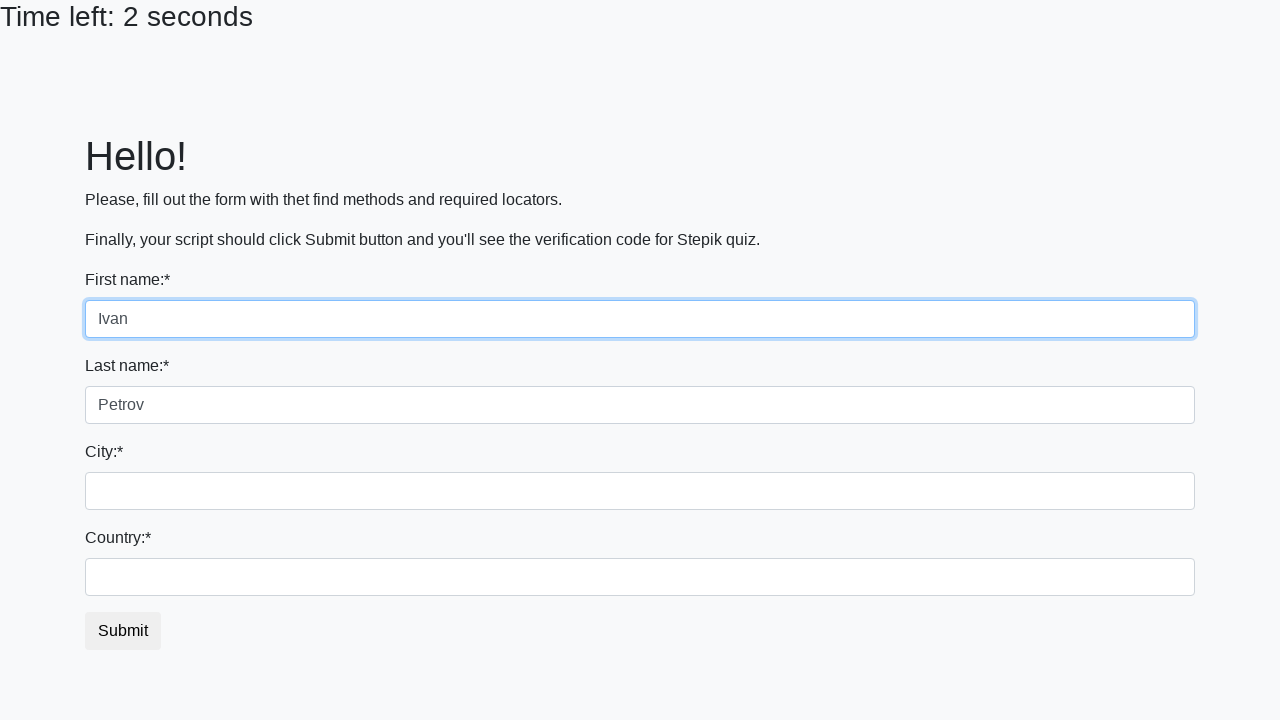

Filled city field with 'Smolensk' on .city
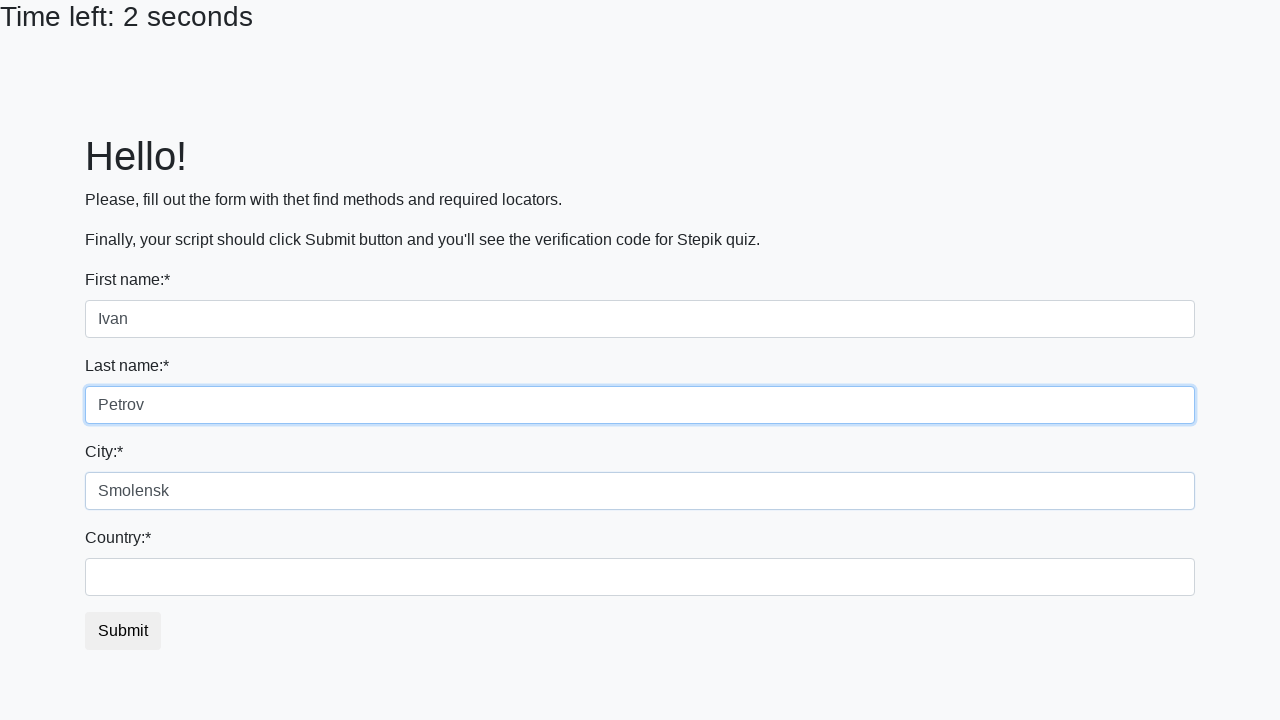

Filled country field with 'Russia' on #country
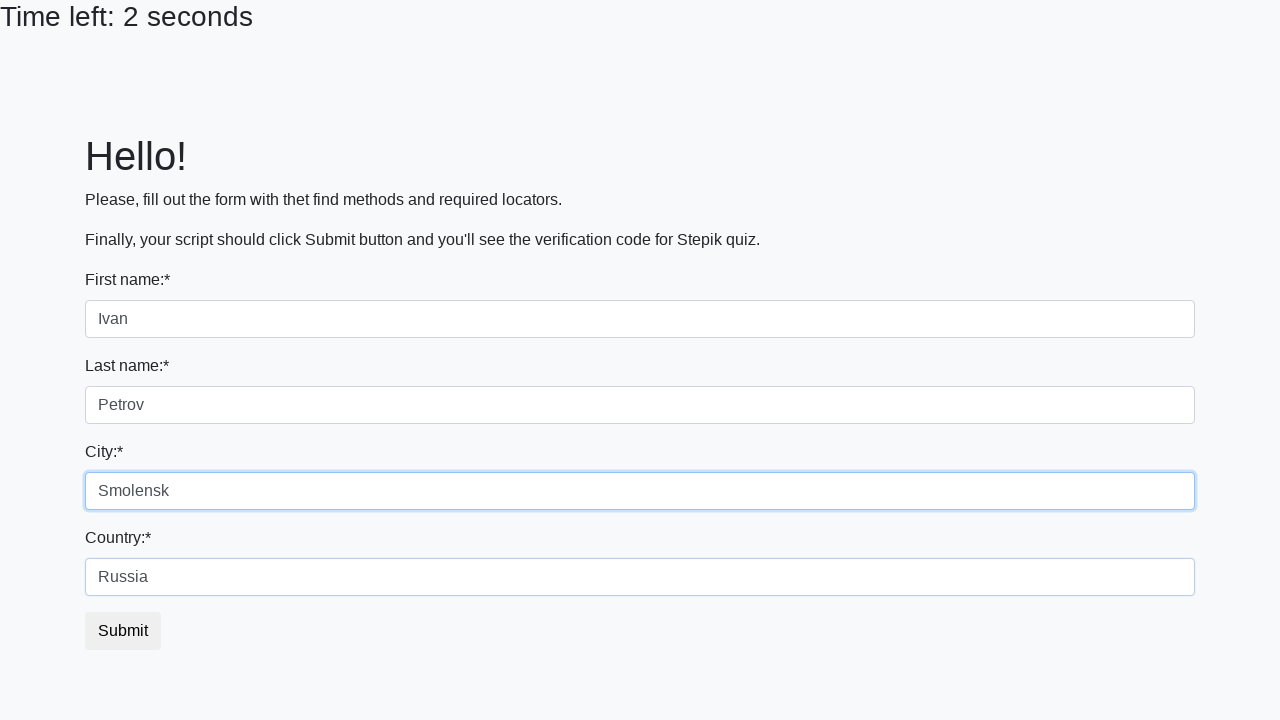

Clicked submit button to submit the form at (123, 631) on button.btn
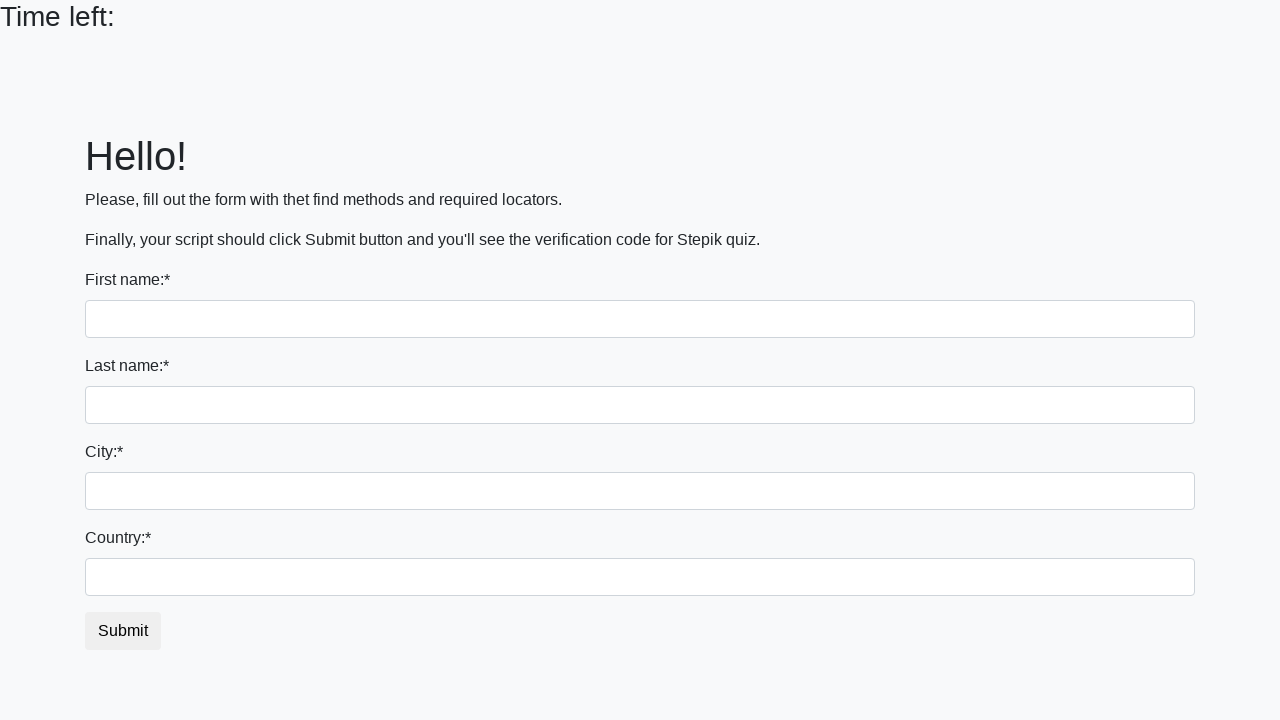

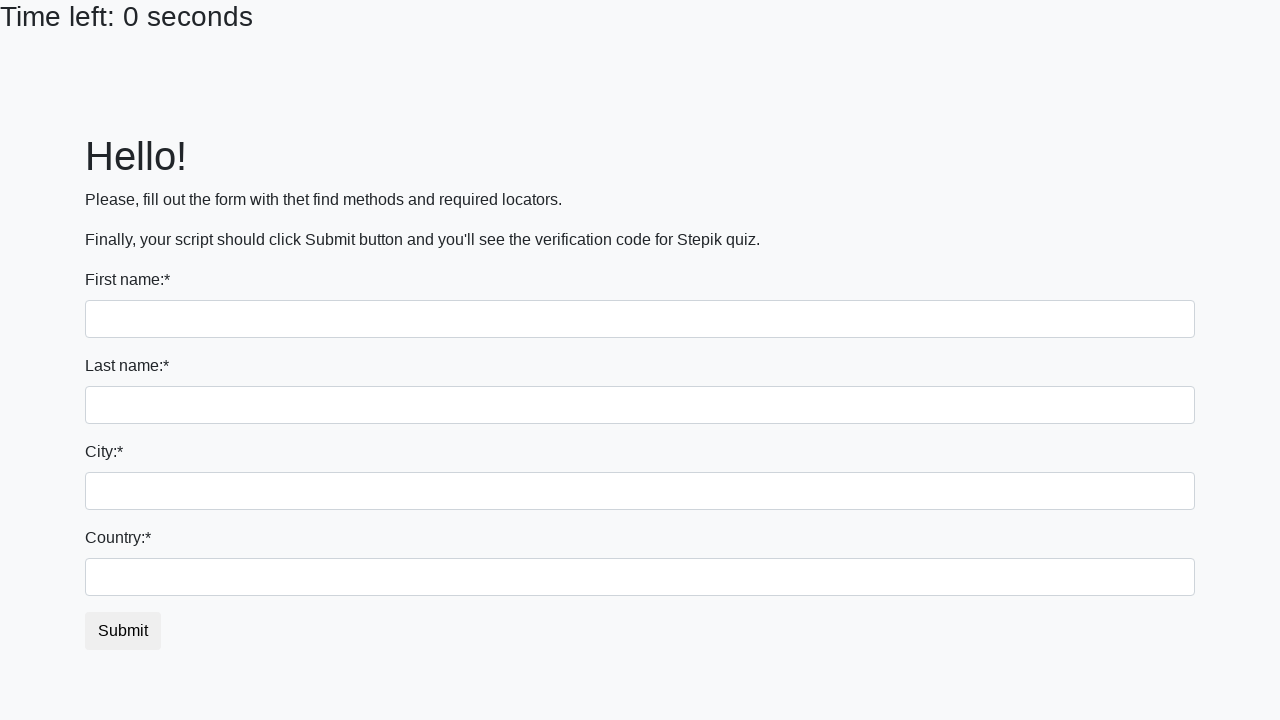